Navigates to a Selenium practice page, clicks a link to the main Tutorialspoint site, then navigates back to the original page

Starting URL: https://www.tutorialspoint.com/selenium/selenium_automation_practice.htm

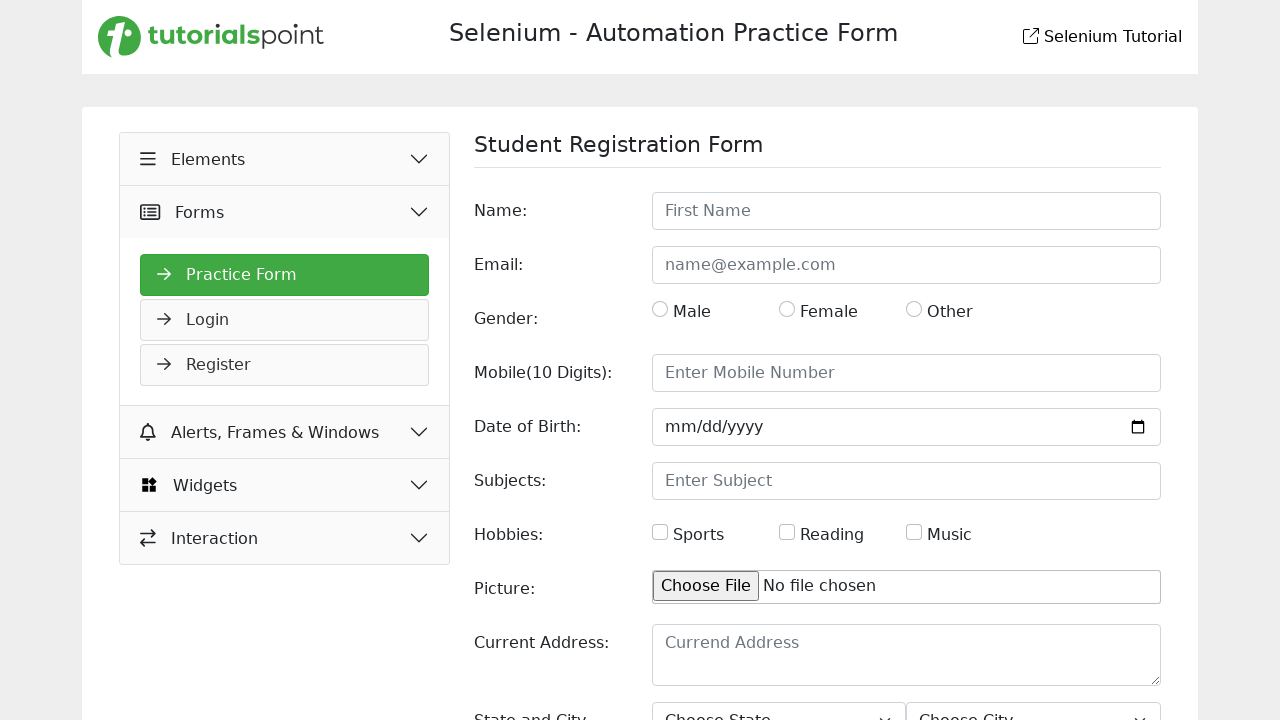

Clicked link to navigate to main Tutorialspoint site at (211, 37) on a[href='https://www.tutorialspoint.com']
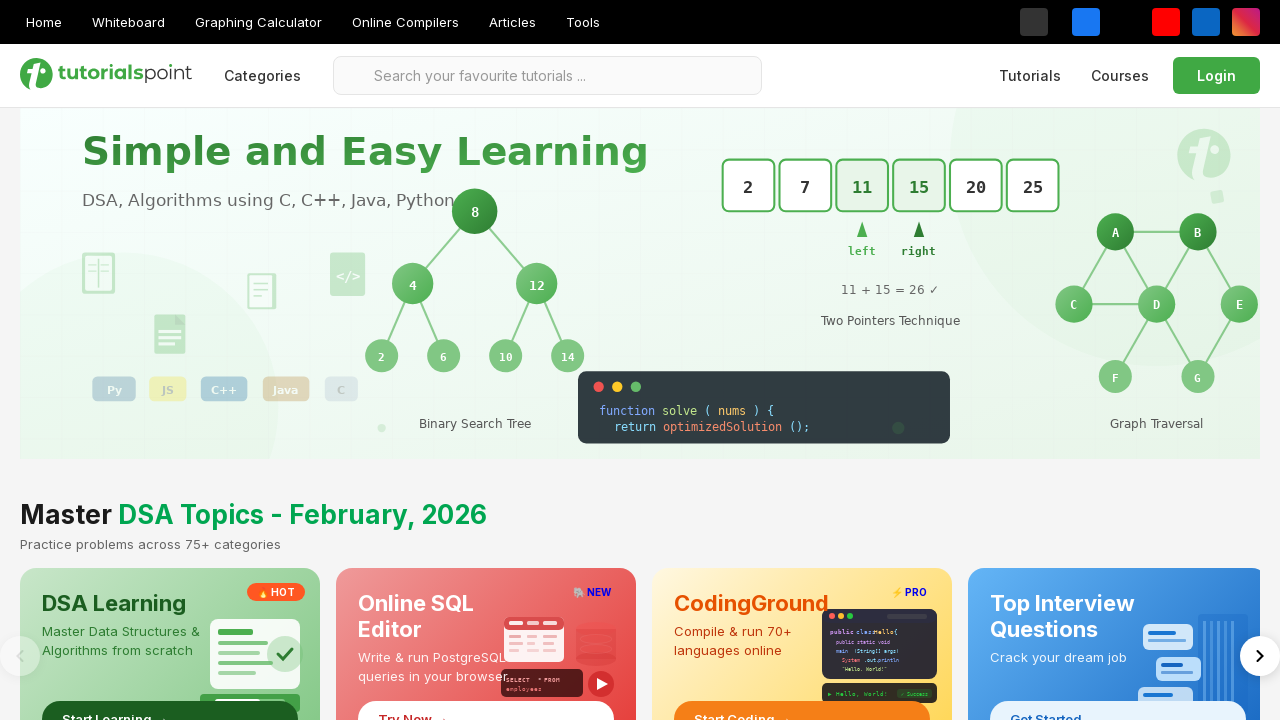

Navigated back to Selenium automation practice page
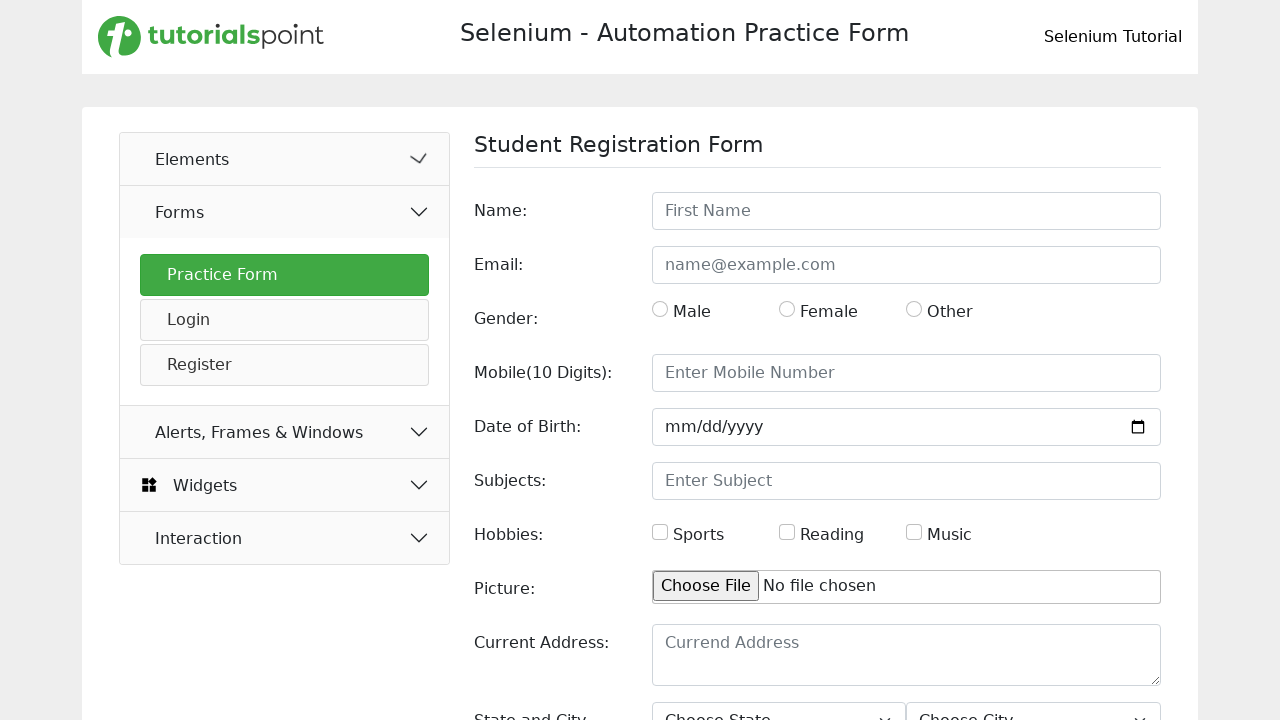

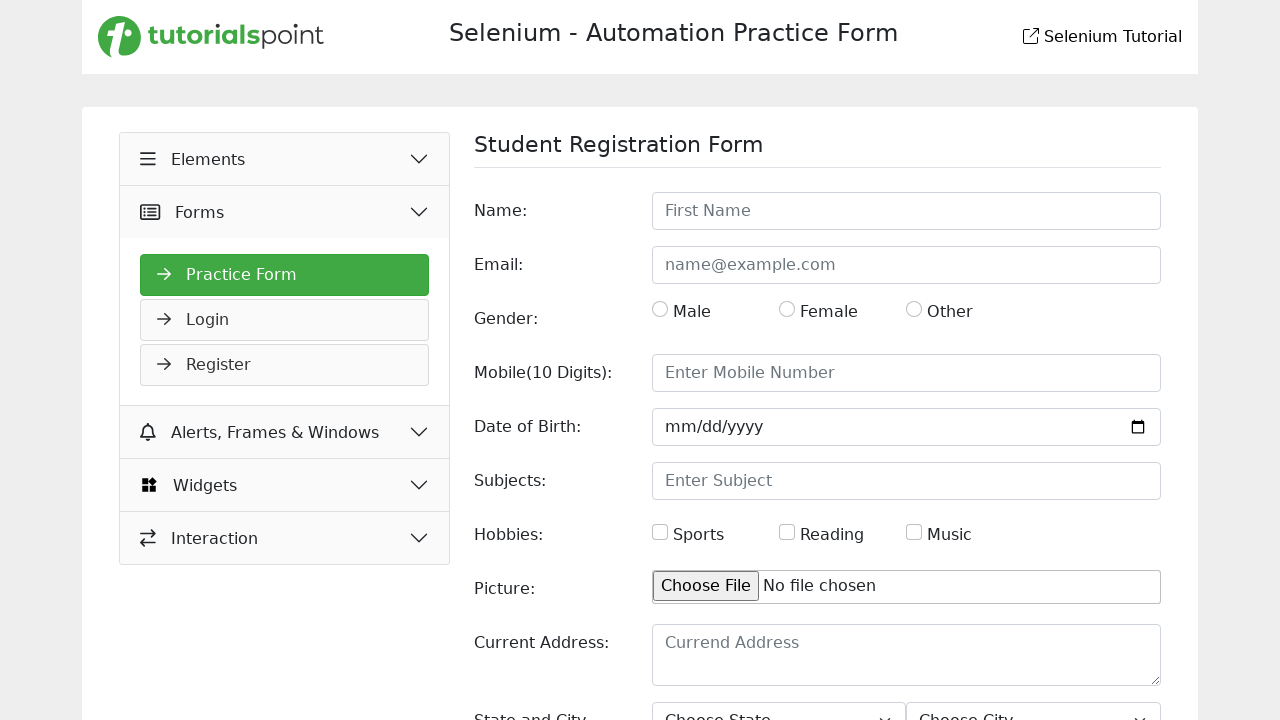